Tests dropdown/passenger selection functionality by clicking on the passenger info section and interacting with the adult increment control on a flight booking practice page

Starting URL: https://rahulshettyacademy.com/dropdownsPractise/

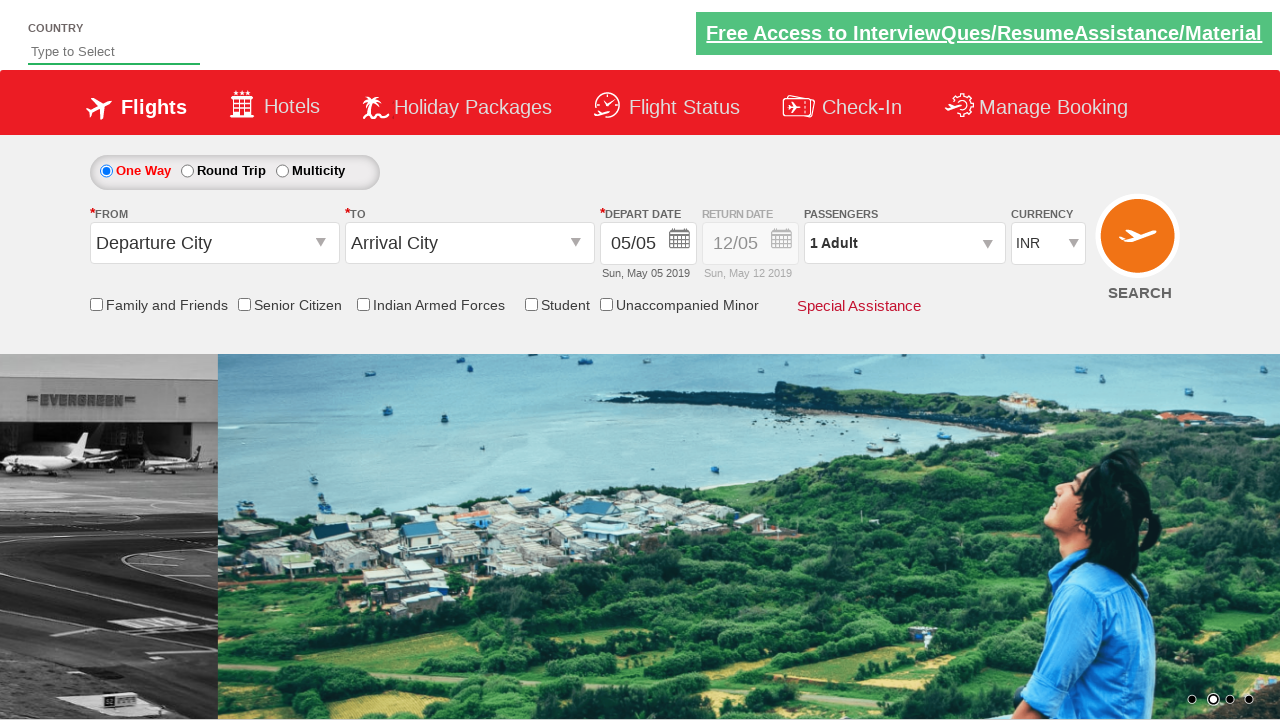

Clicked on passenger info section to expand dropdown at (904, 243) on #divpaxinfo
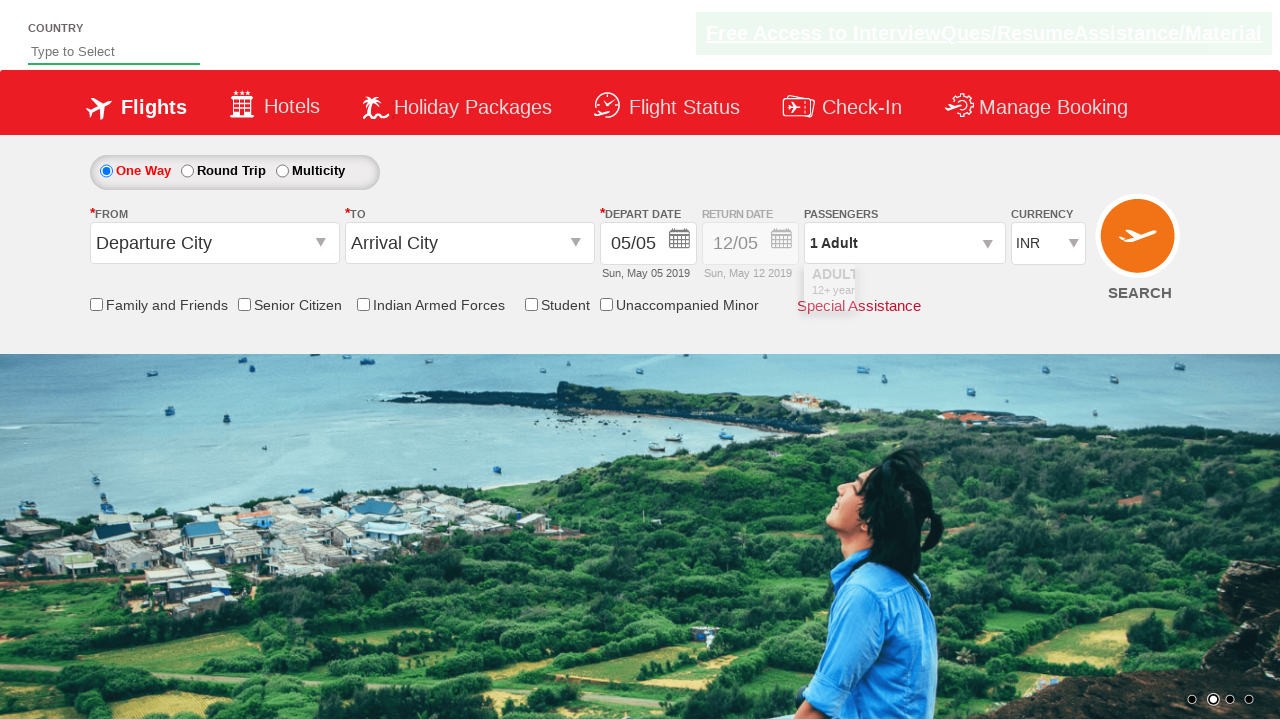

Clicked on increment adult button to increase passenger count at (982, 288) on #hrefIncAdt
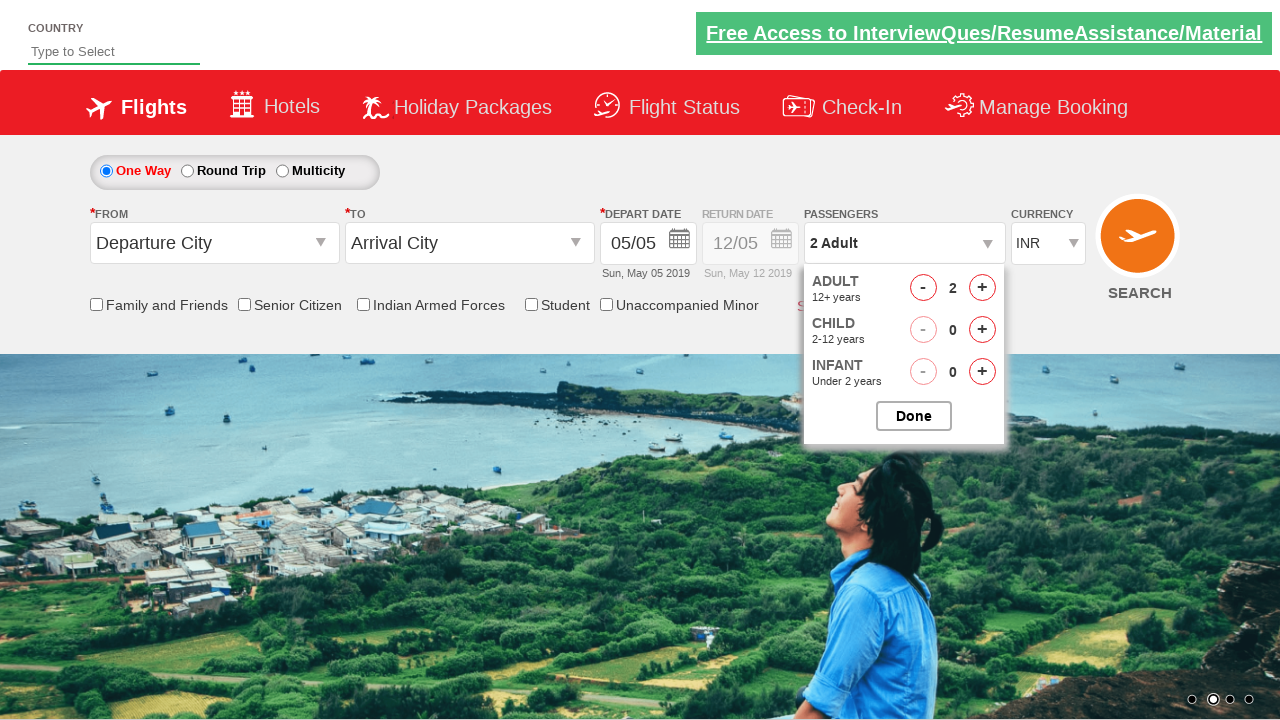

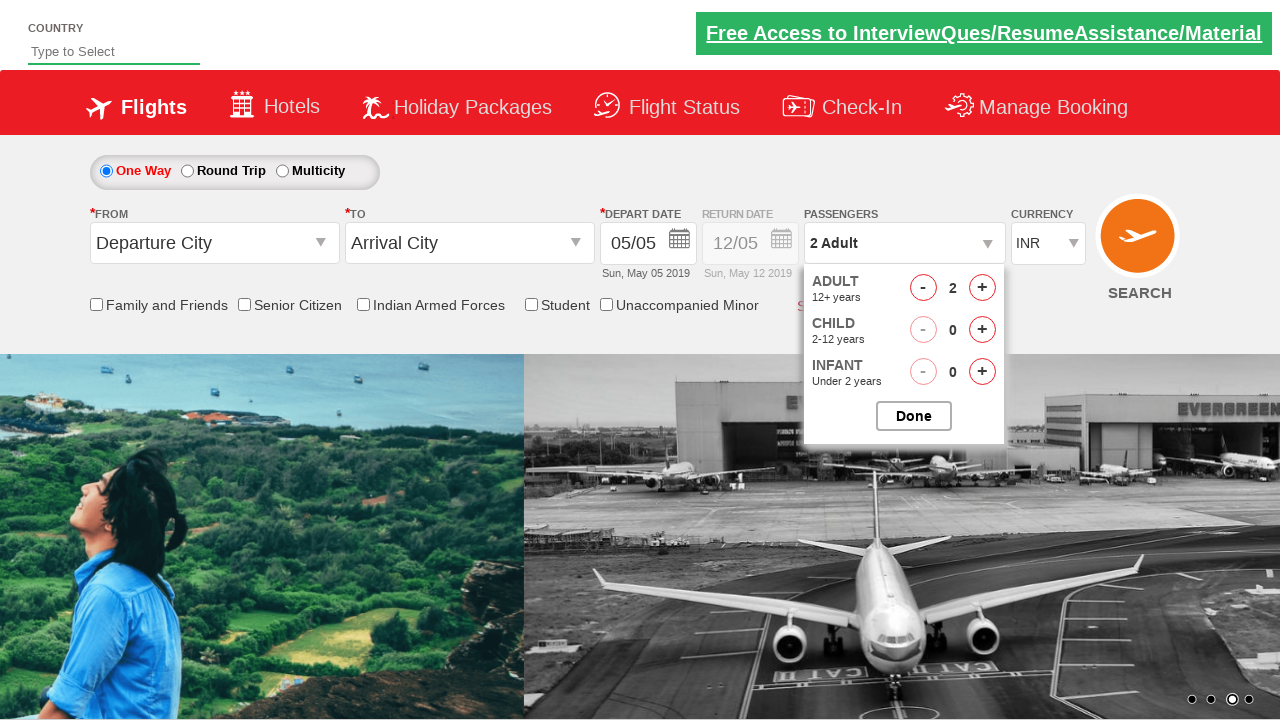